Navigates to the Calley lifetime offer expired page with mobile viewport dimensions and captures a screenshot of the full page.

Starting URL: https://www.getcalley.com/calley-lifetime-offer-expired/

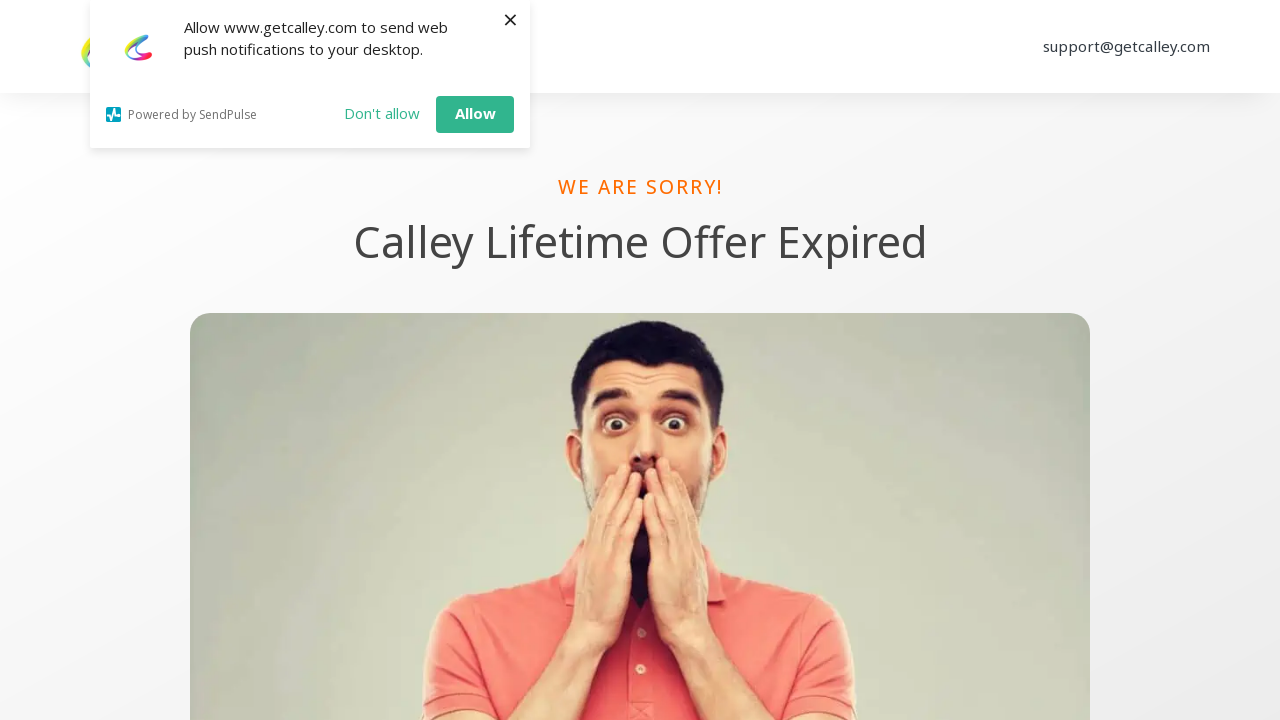

Set mobile viewport to iPhone 6/7/8 dimensions (375x667)
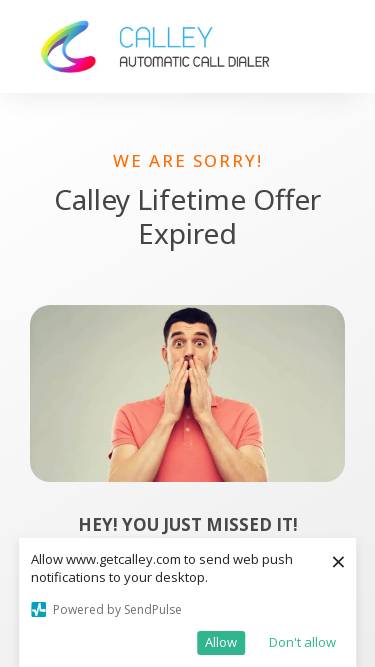

Waited for page to reach networkidle state
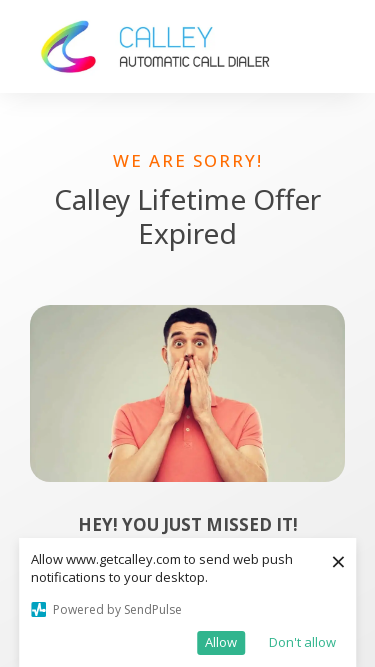

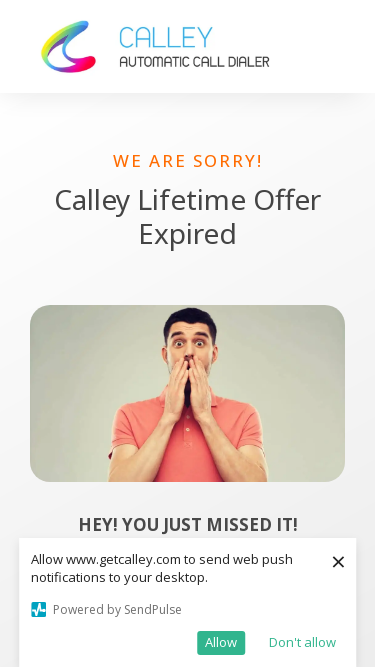